Tests finding a link by its text content (a calculated mathematical value), clicking it, then filling out a form with personal information (first name, last name, city, country) and submitting it.

Starting URL: http://suninjuly.github.io/find_link_text

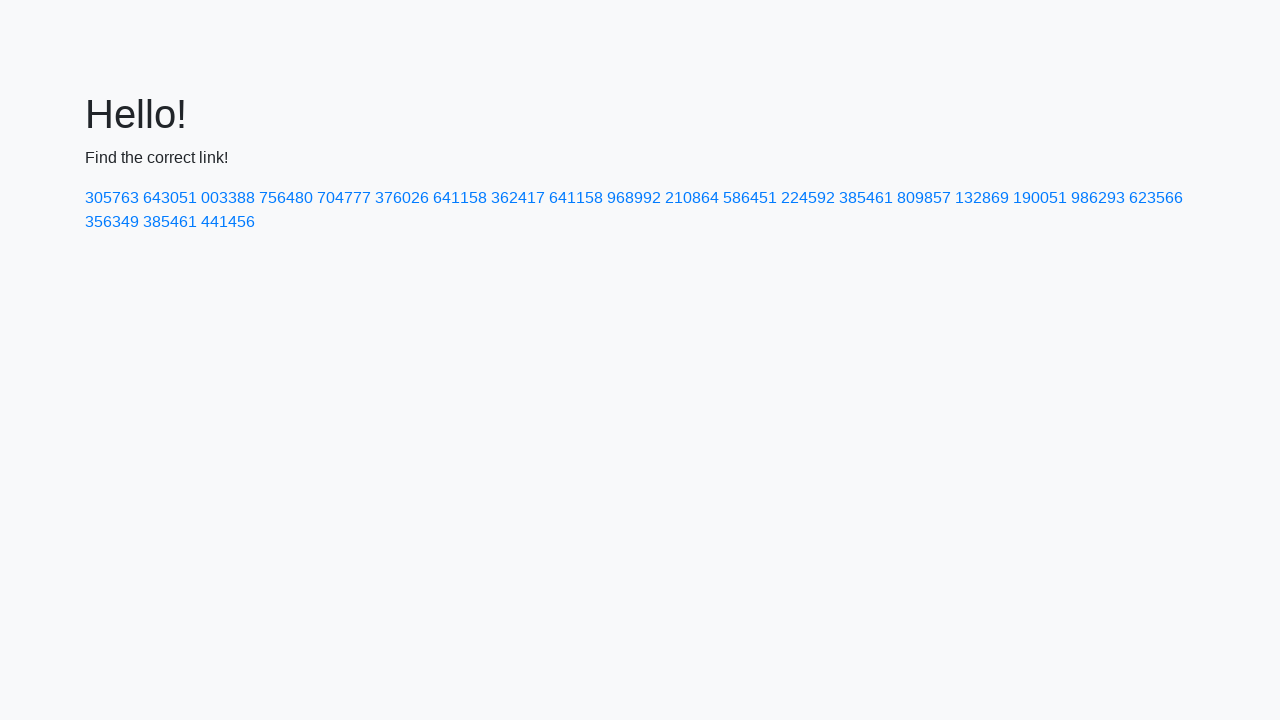

Clicked link with calculated text value '224592' at (808, 198) on text=224592
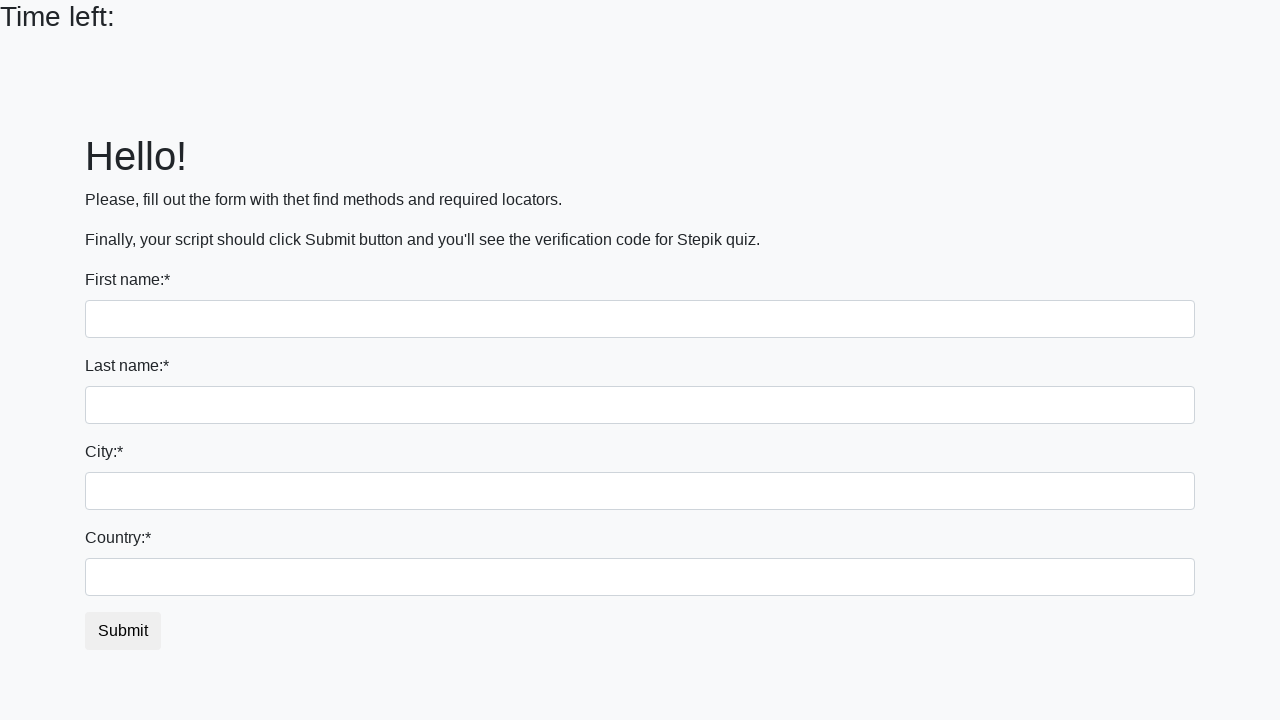

Filled first name field with 'Ivan' on input[name='first_name']
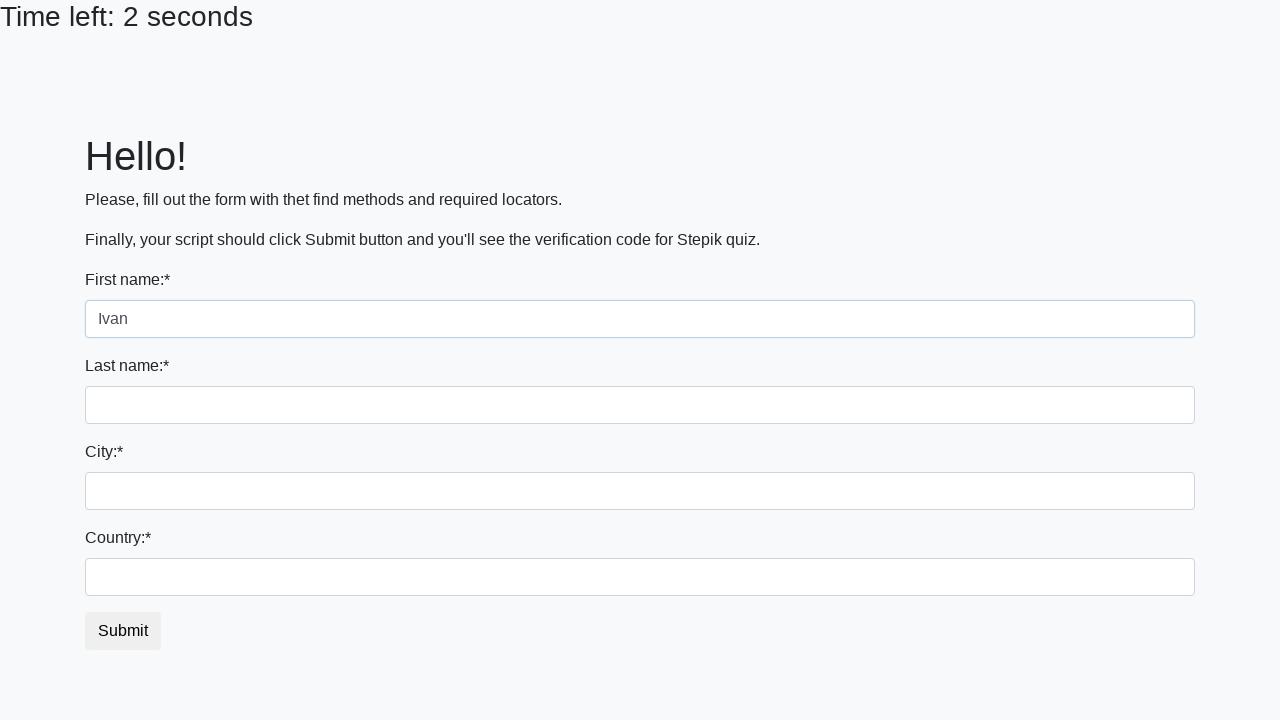

Filled last name field with 'Petrov' on input[name='last_name']
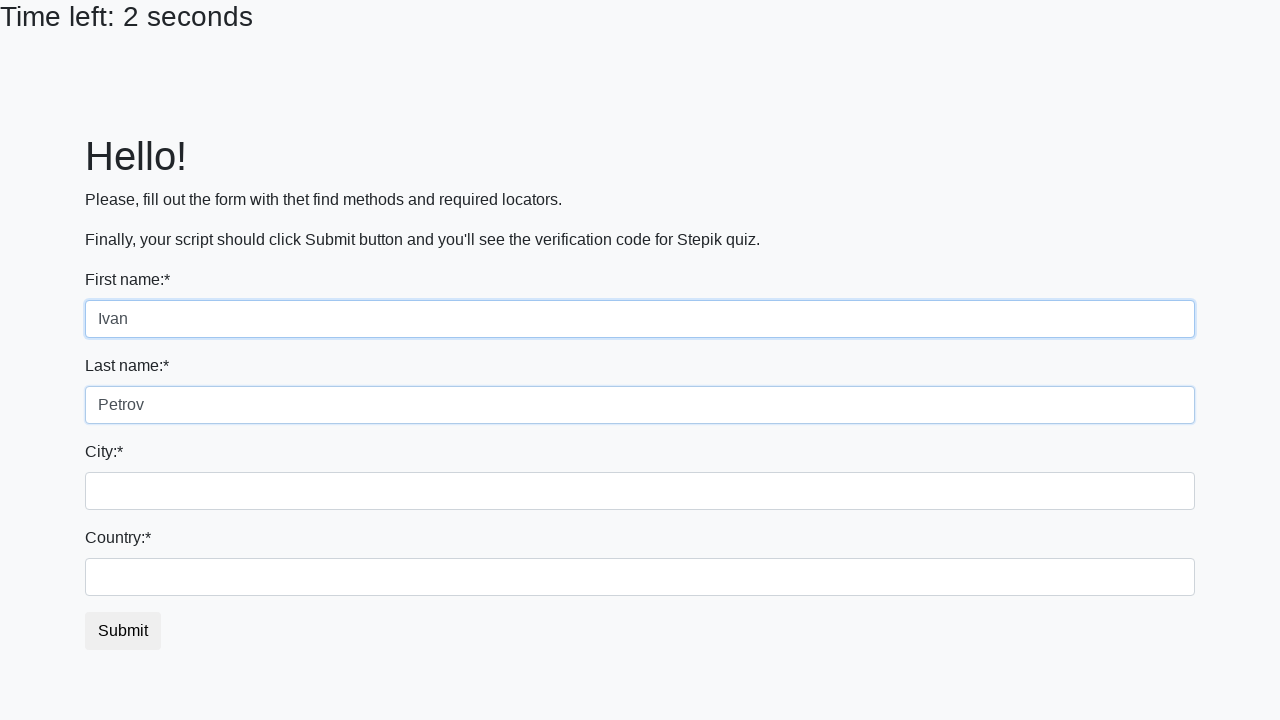

Filled city field with 'Smolensk' on input[name='firstname']
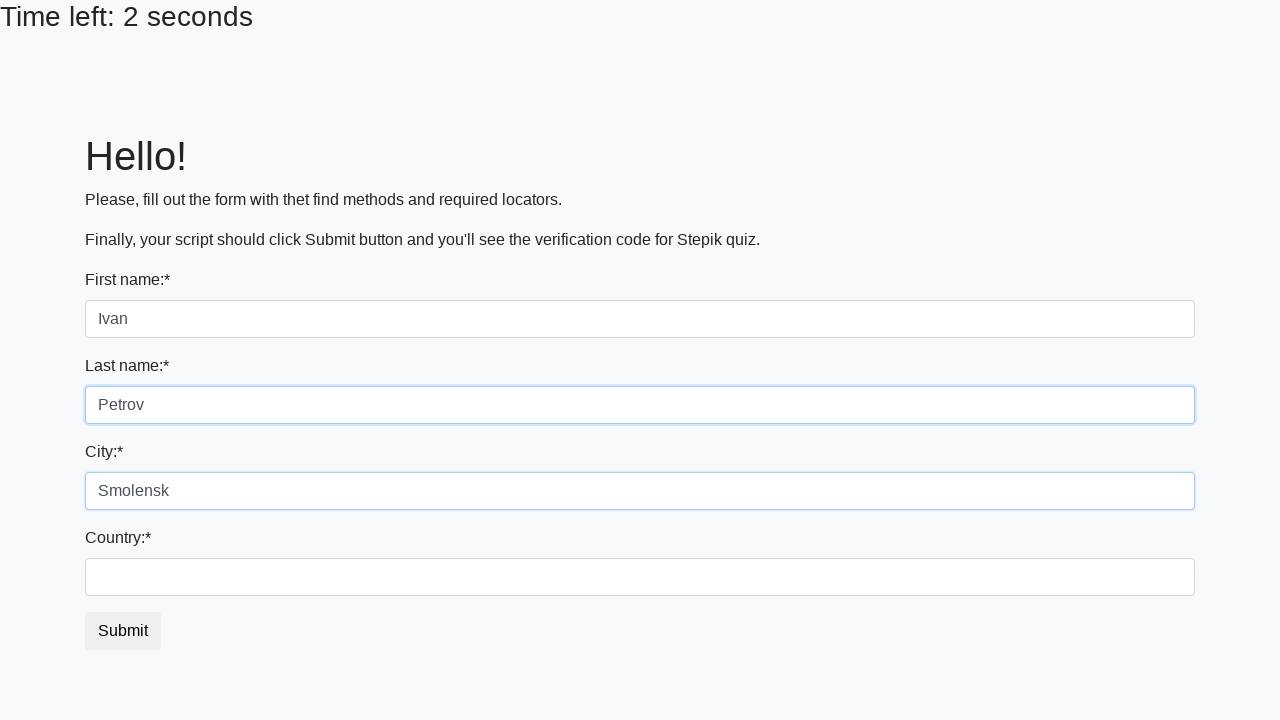

Filled country field with 'Russia' on #country
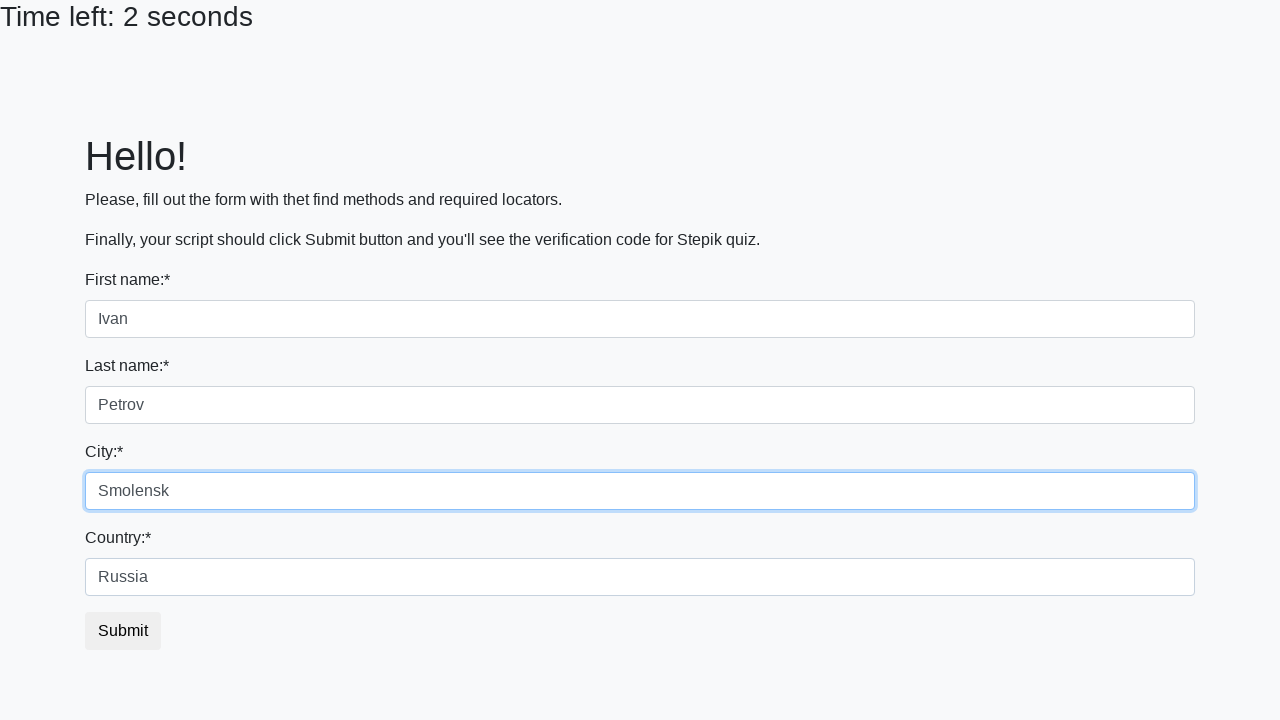

Clicked submit button to complete form submission at (123, 631) on button.btn
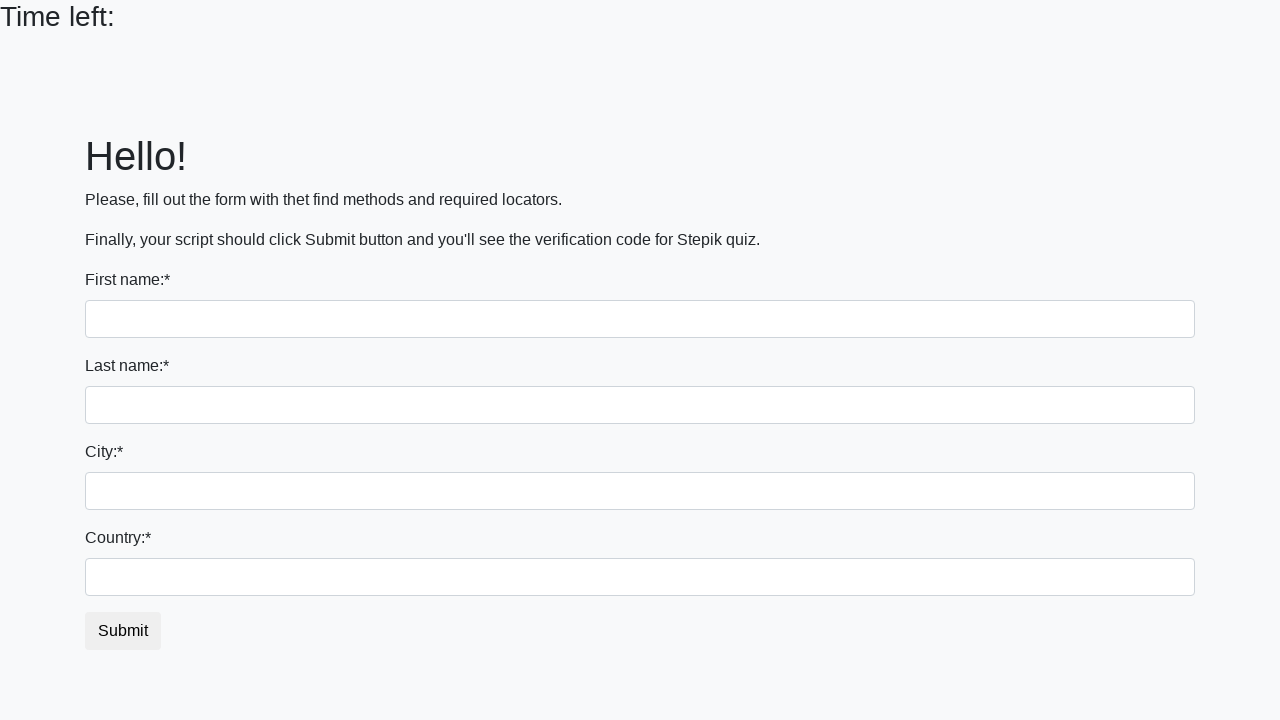

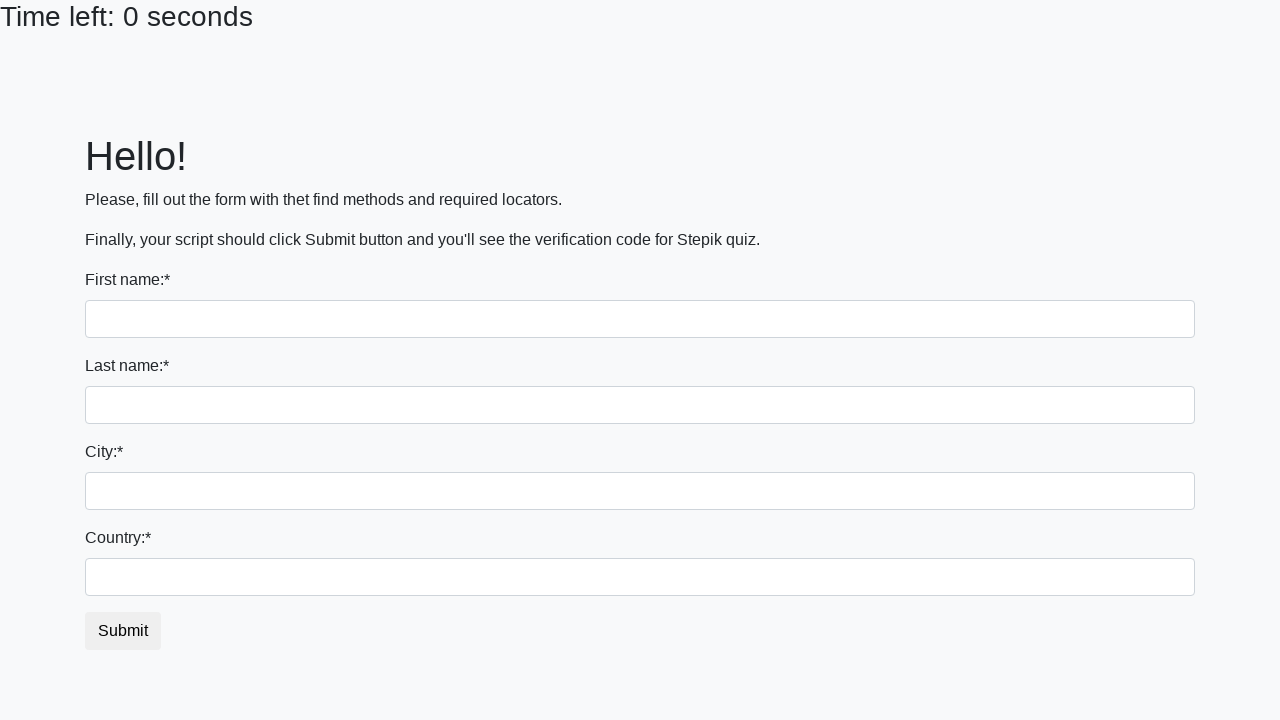